Tests dropdown/select element functionality by selecting multiple options by index and verifying the selections on a public test page.

Starting URL: https://only-testing-blog.blogspot.com/2014/01/textbox.html

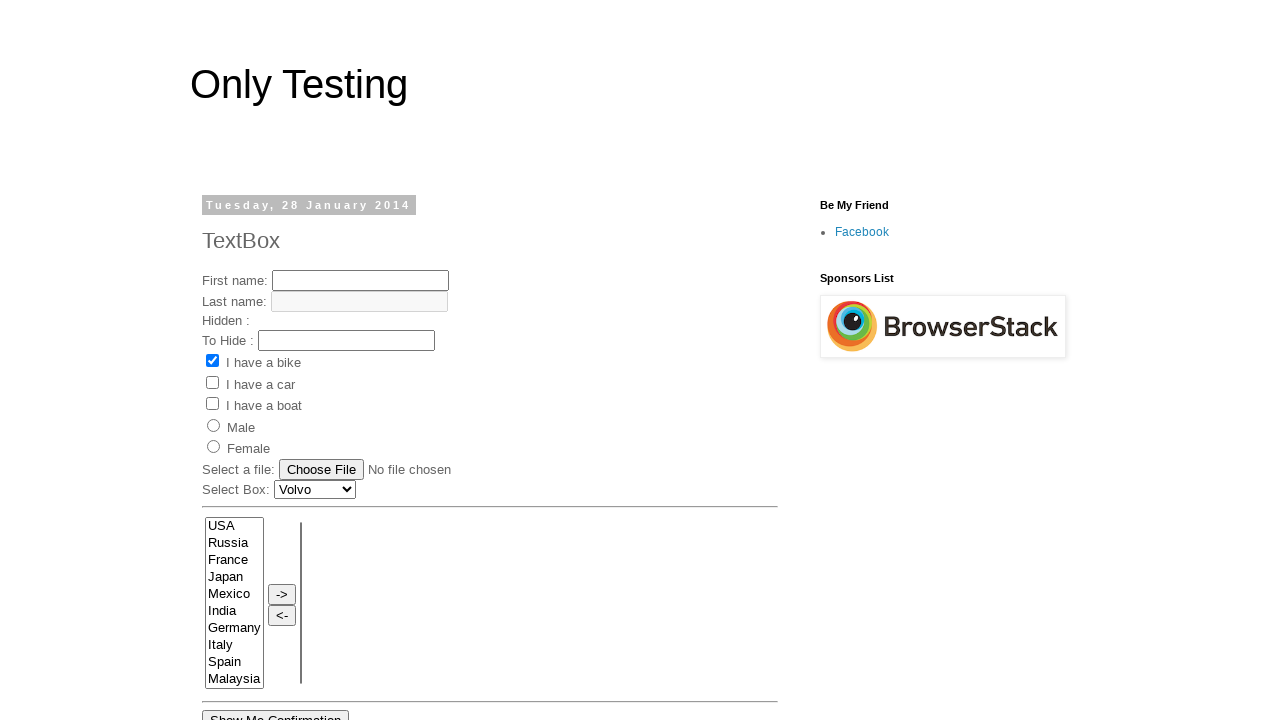

Located select element with name 'FromLB'
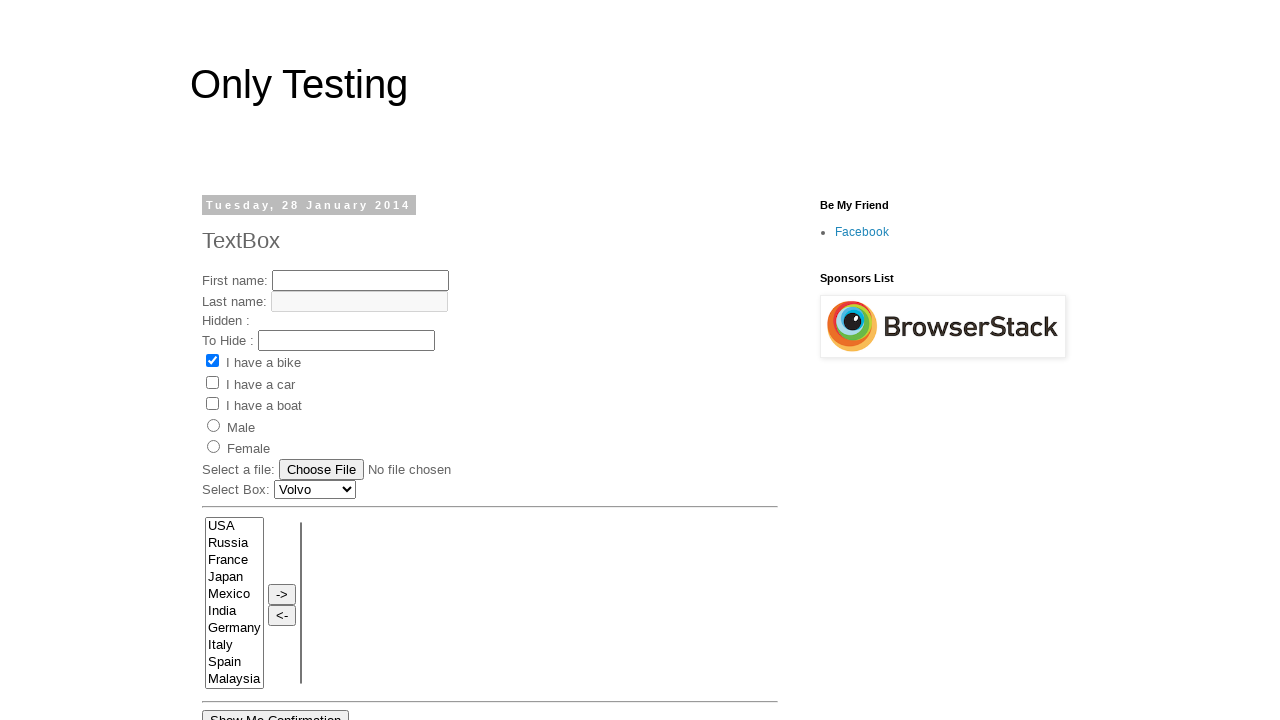

Selected option at index 1 on select[name='FromLB']
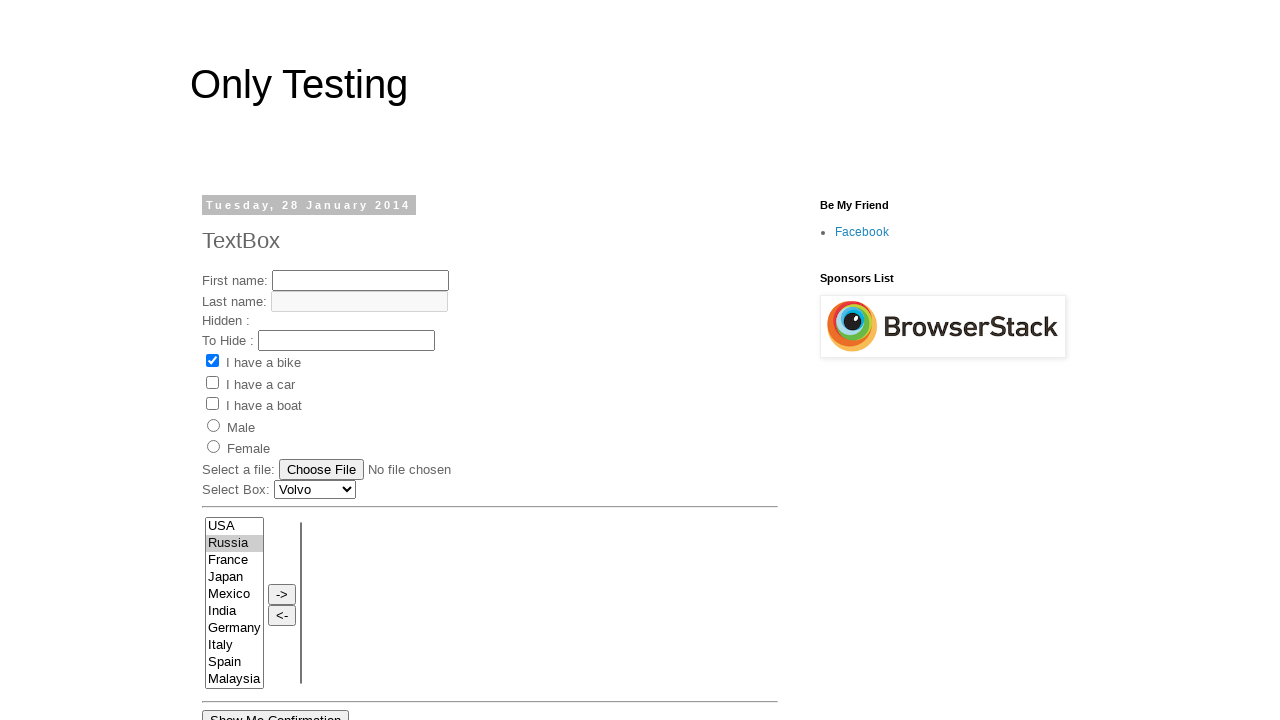

Selected option at index 2 on select[name='FromLB']
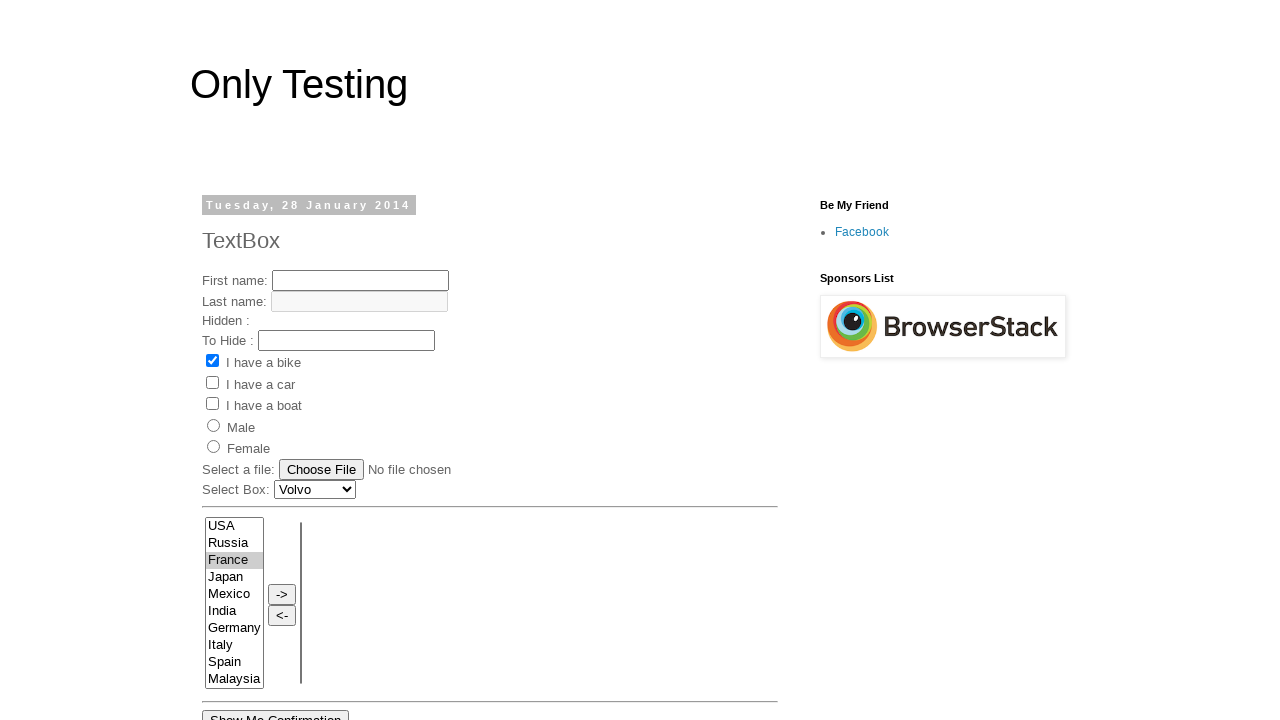

Selected option at index 3 on select[name='FromLB']
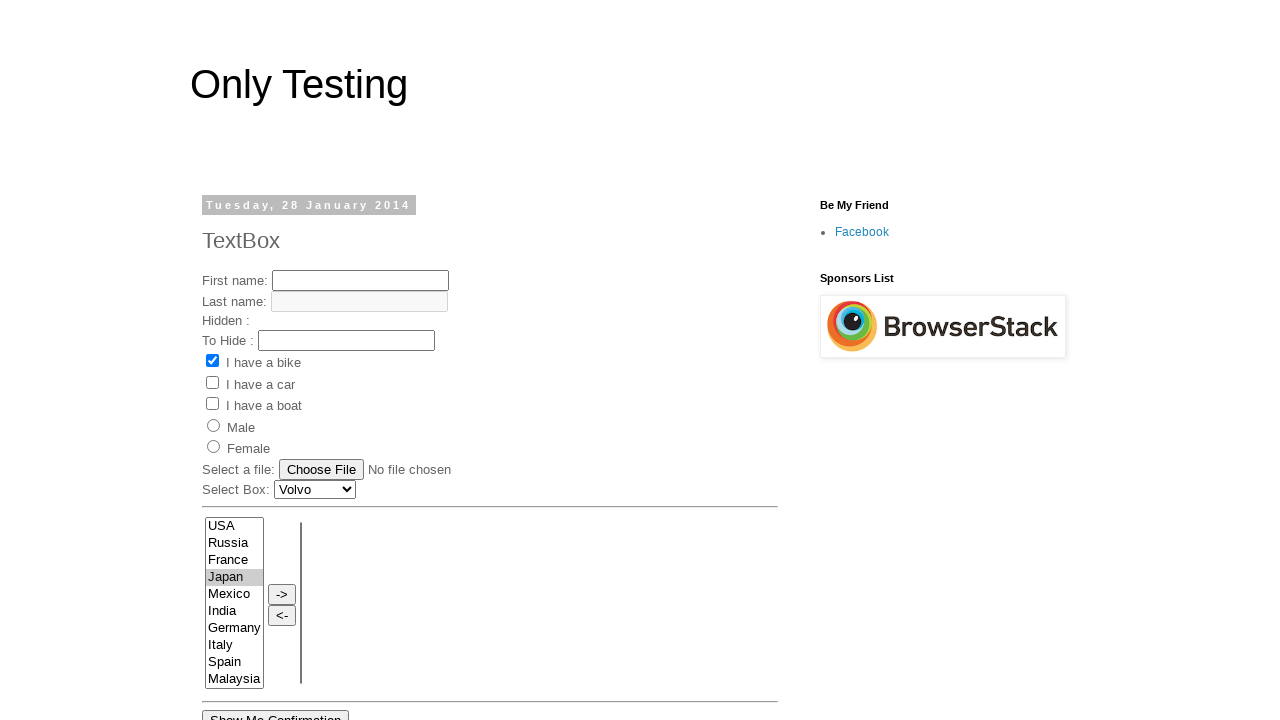

Verified select element 'FromLB' is visible after making selections
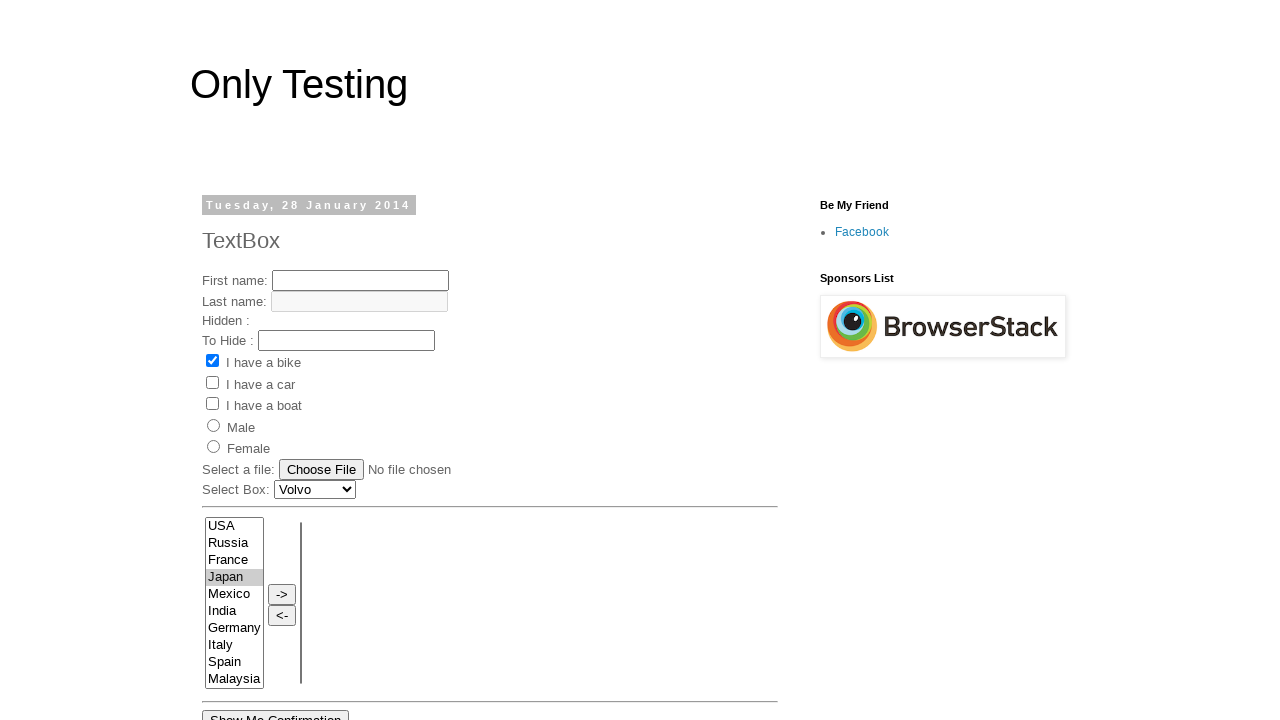

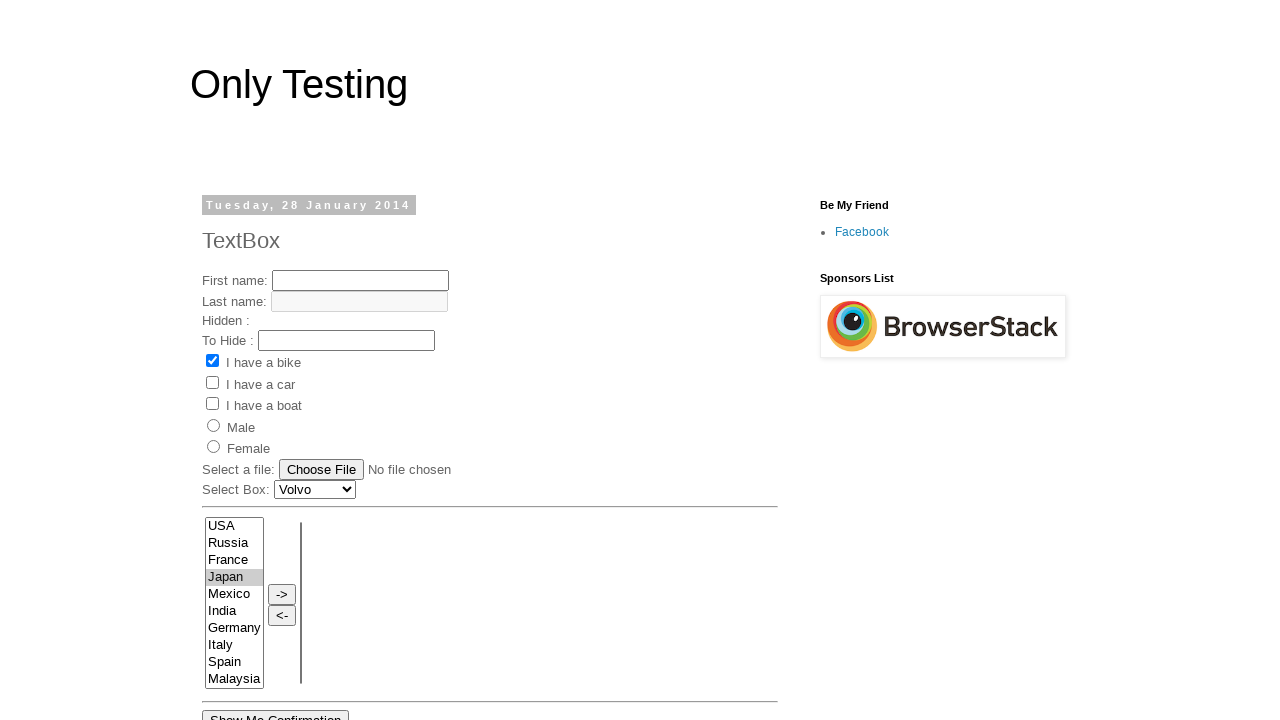